Tests element clickability by waiting for a submit button to become clickable and clicking it twice

Starting URL: https://only-testing-blog.blogspot.com/2013/11/new-test.html?

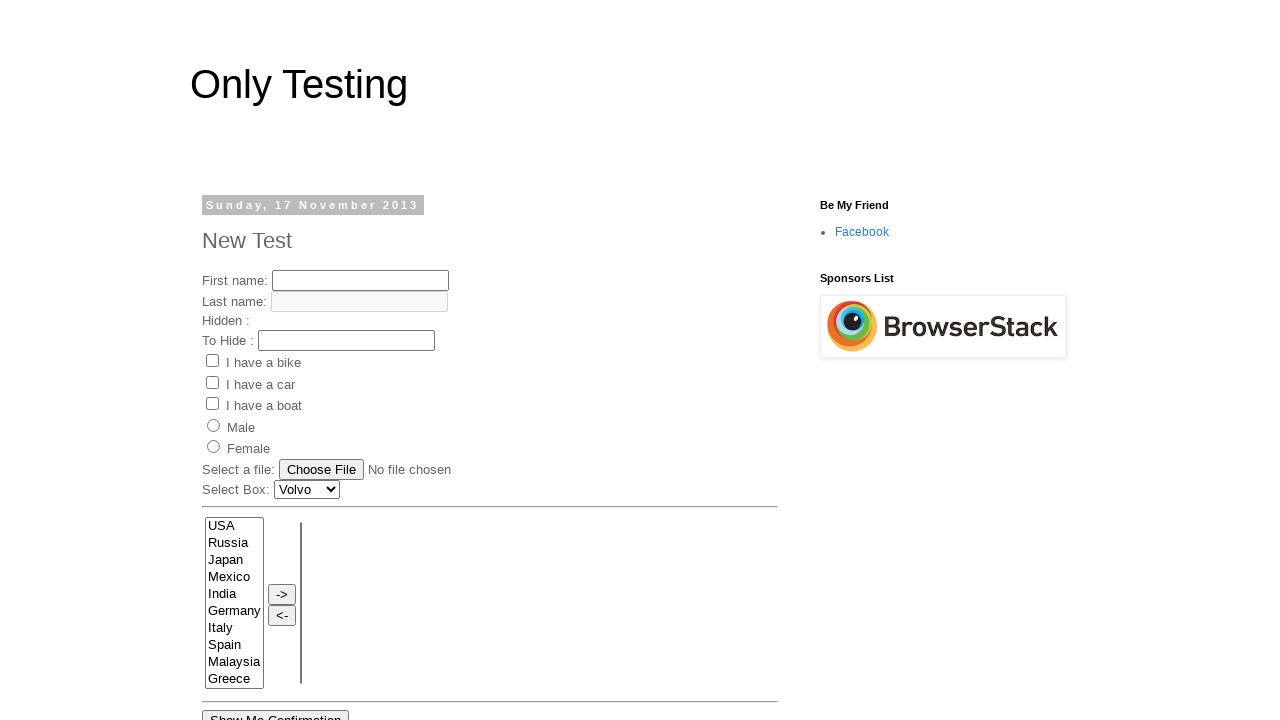

Waited for submit button to become visible
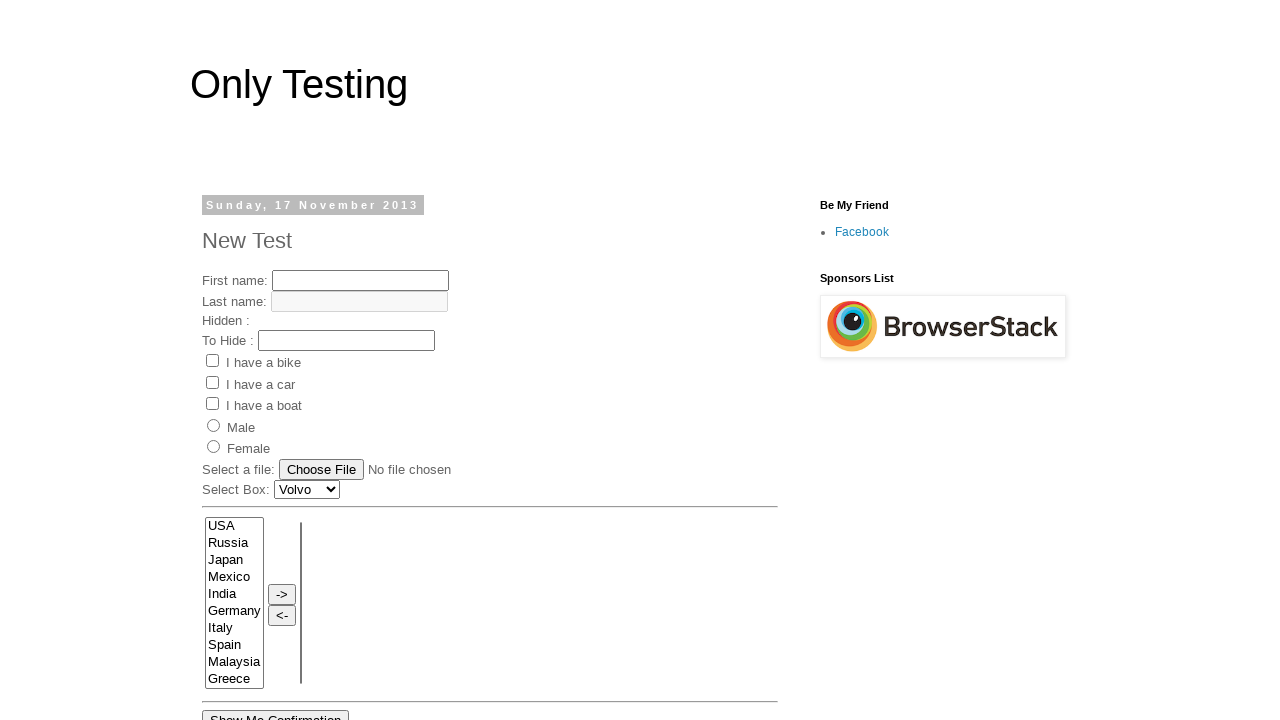

Clicked submit button for the first time at (434, 361) on #submitButton
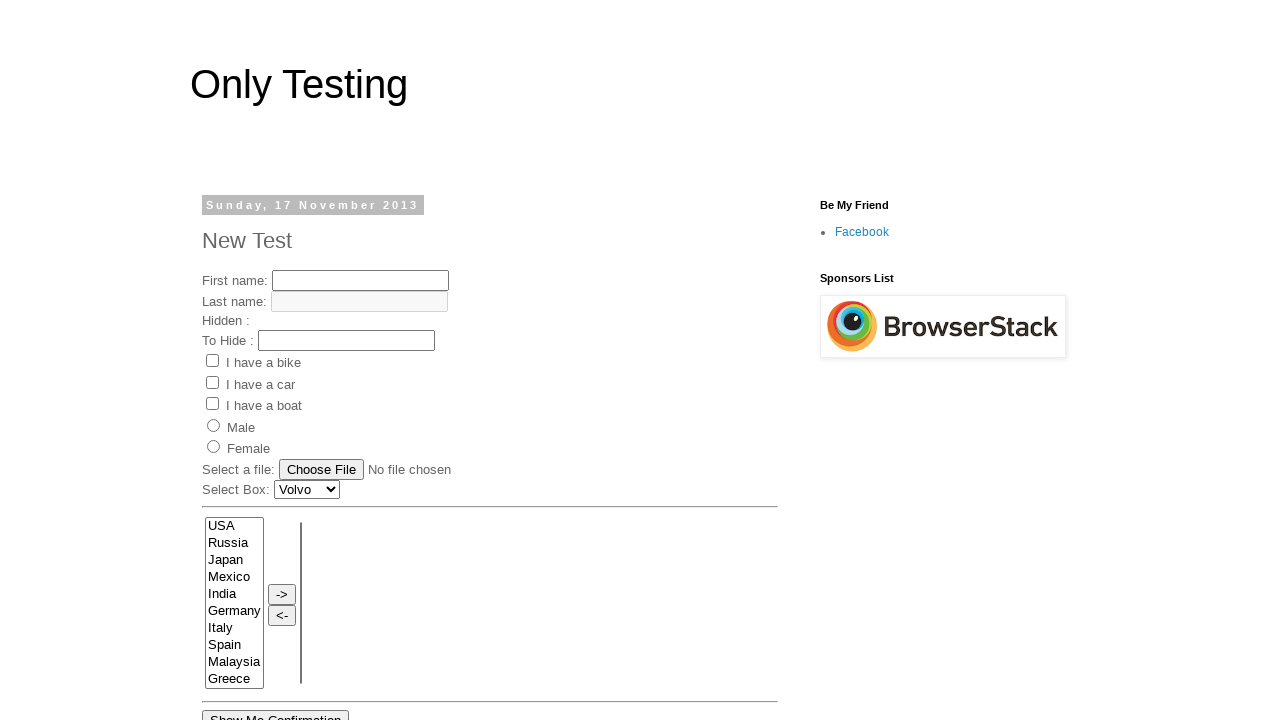

Waited for submit button to become visible again
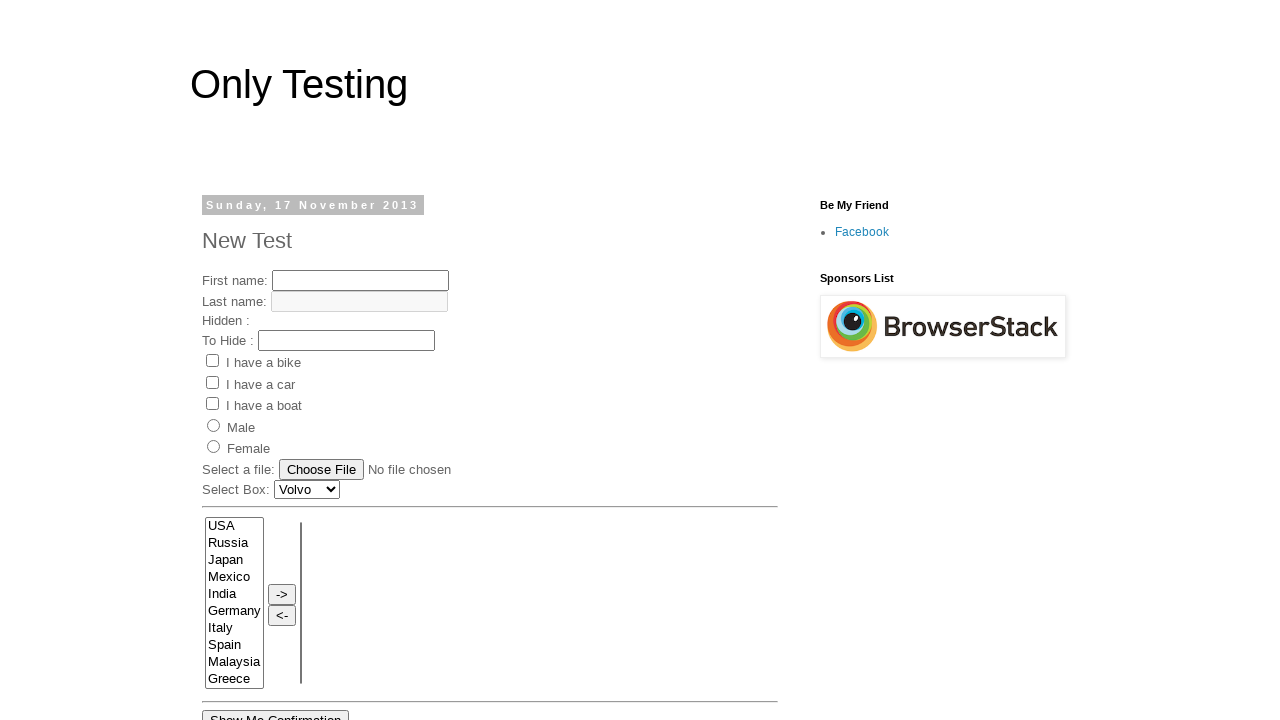

Clicked submit button for the second time at (434, 361) on #submitButton
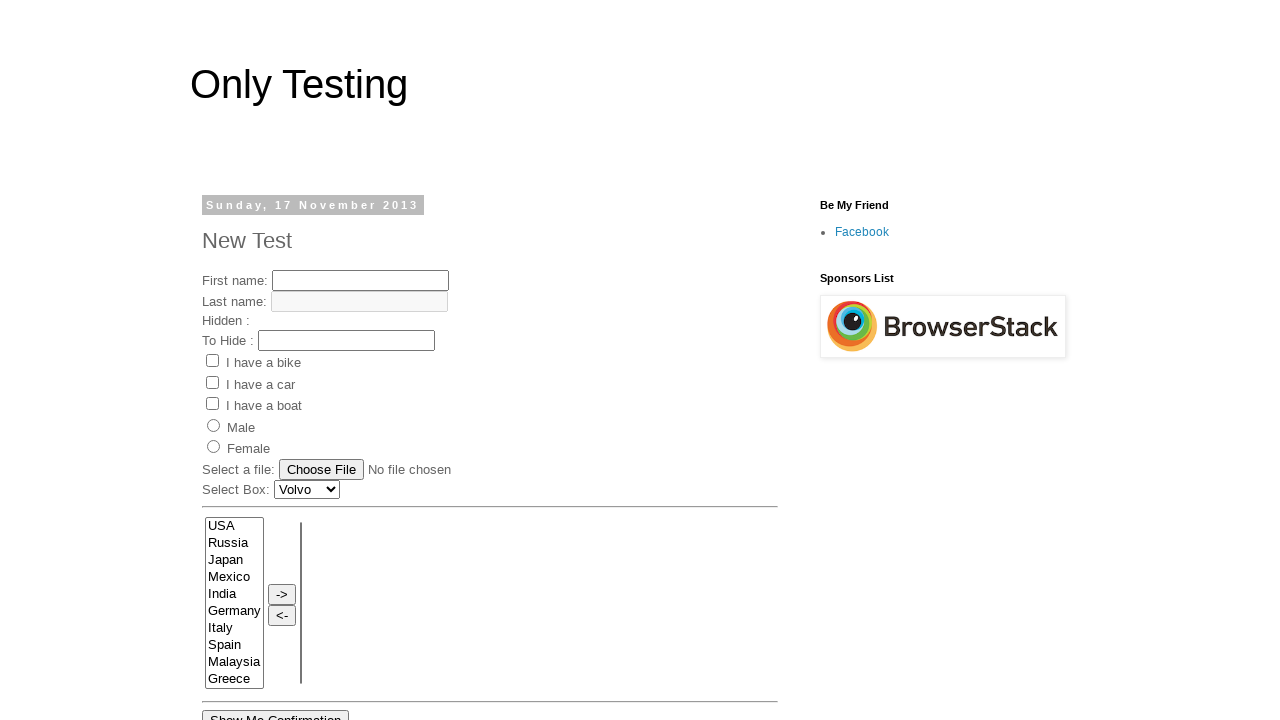

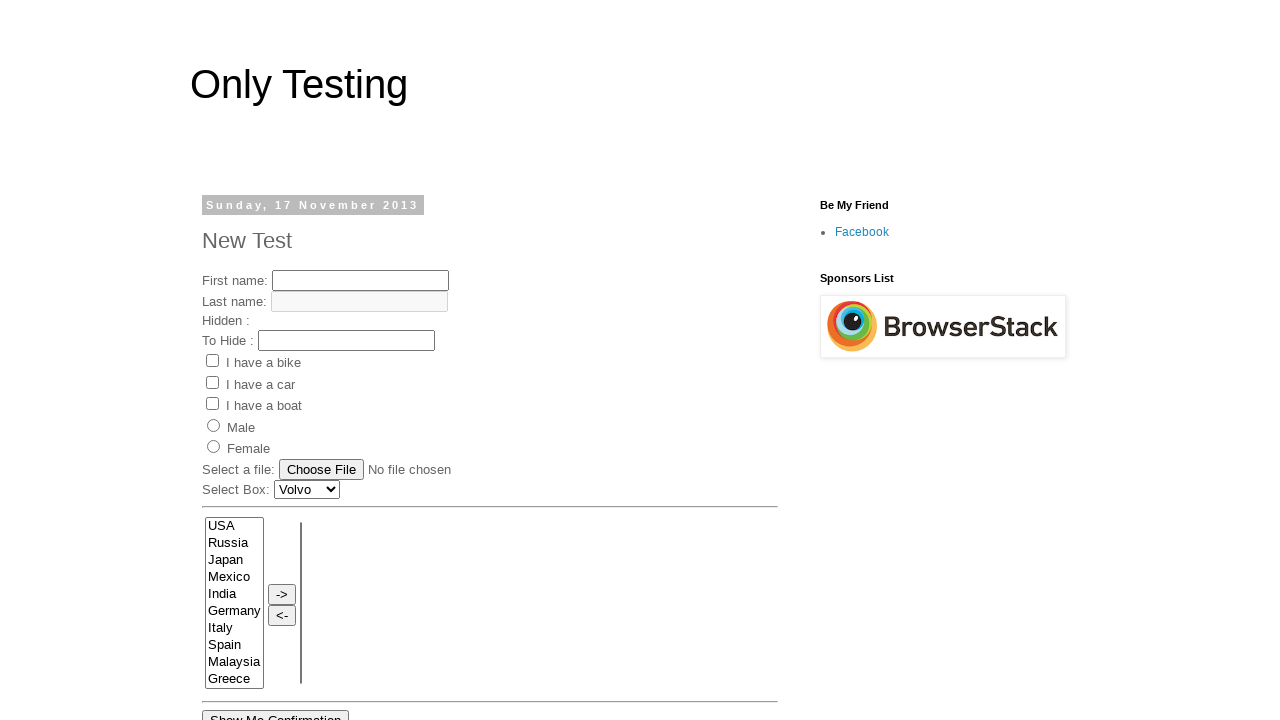